Tests dropdown selection functionality on a registration form by selecting a specific skill option from the Skills dropdown menu

Starting URL: https://demo.automationtesting.in/Register.html

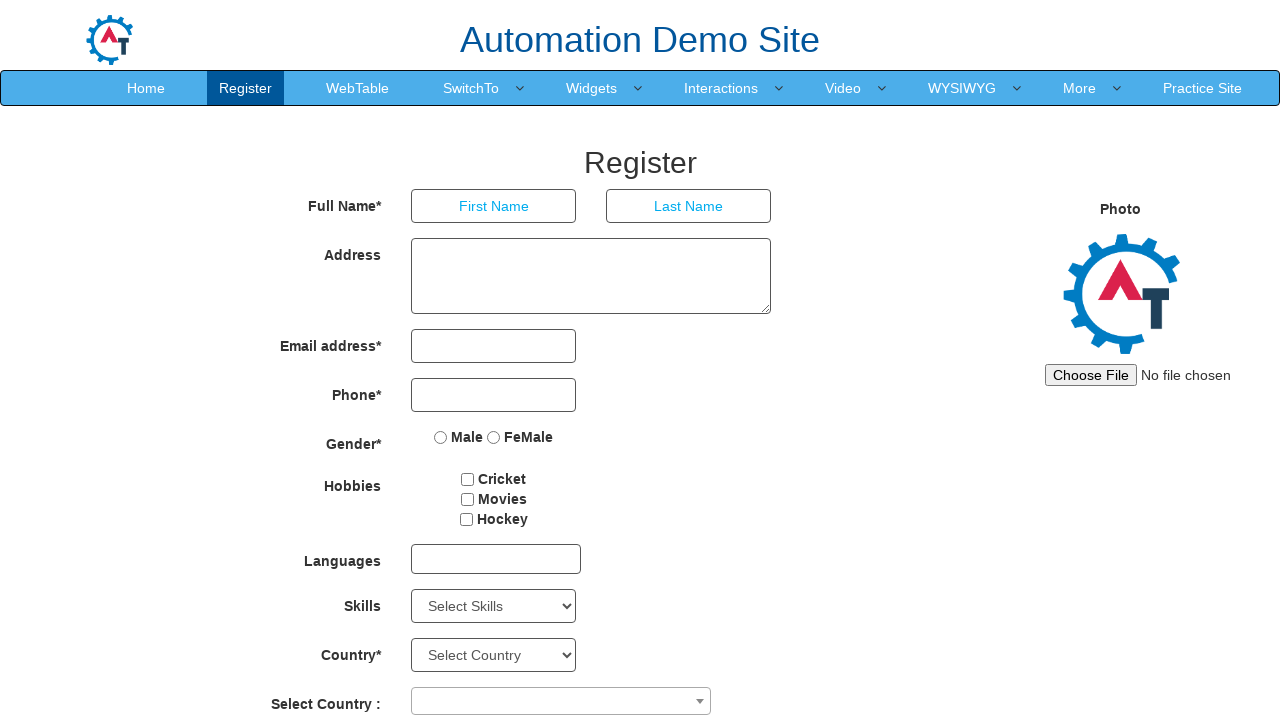

Navigated to registration form page
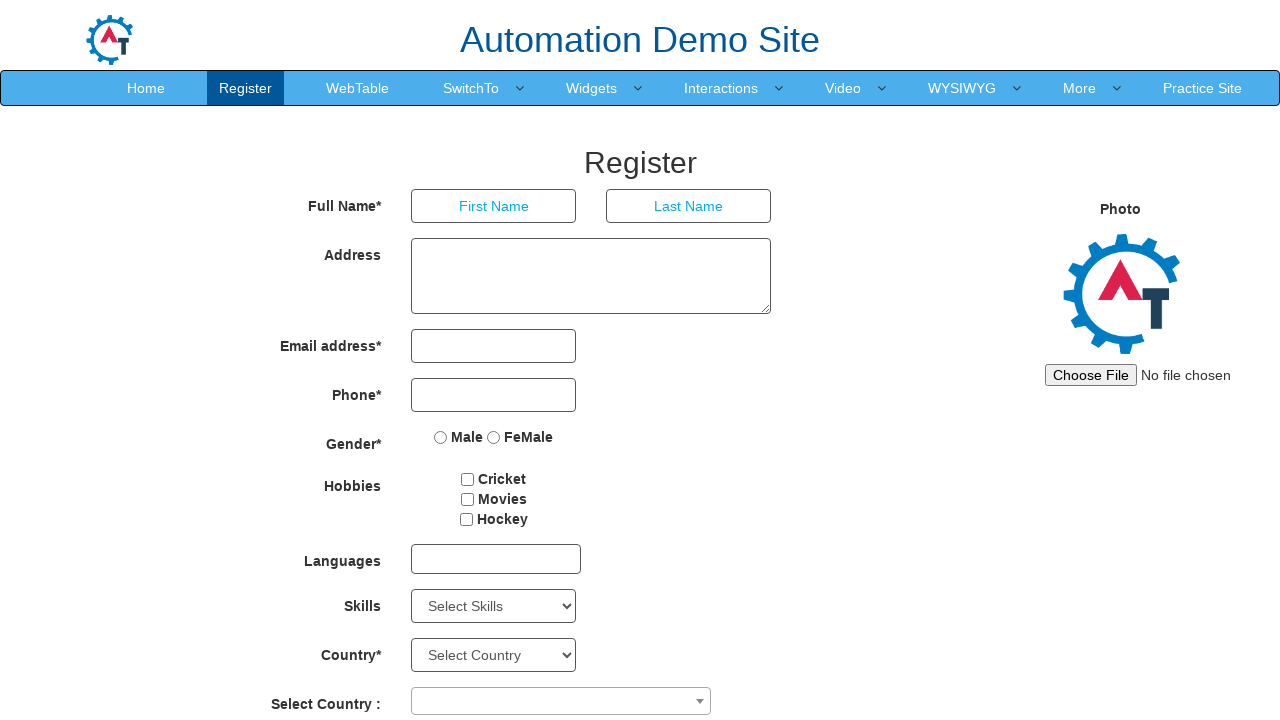

Selected 'Microsoft Outlook' from the Skills dropdown menu on select#Skills
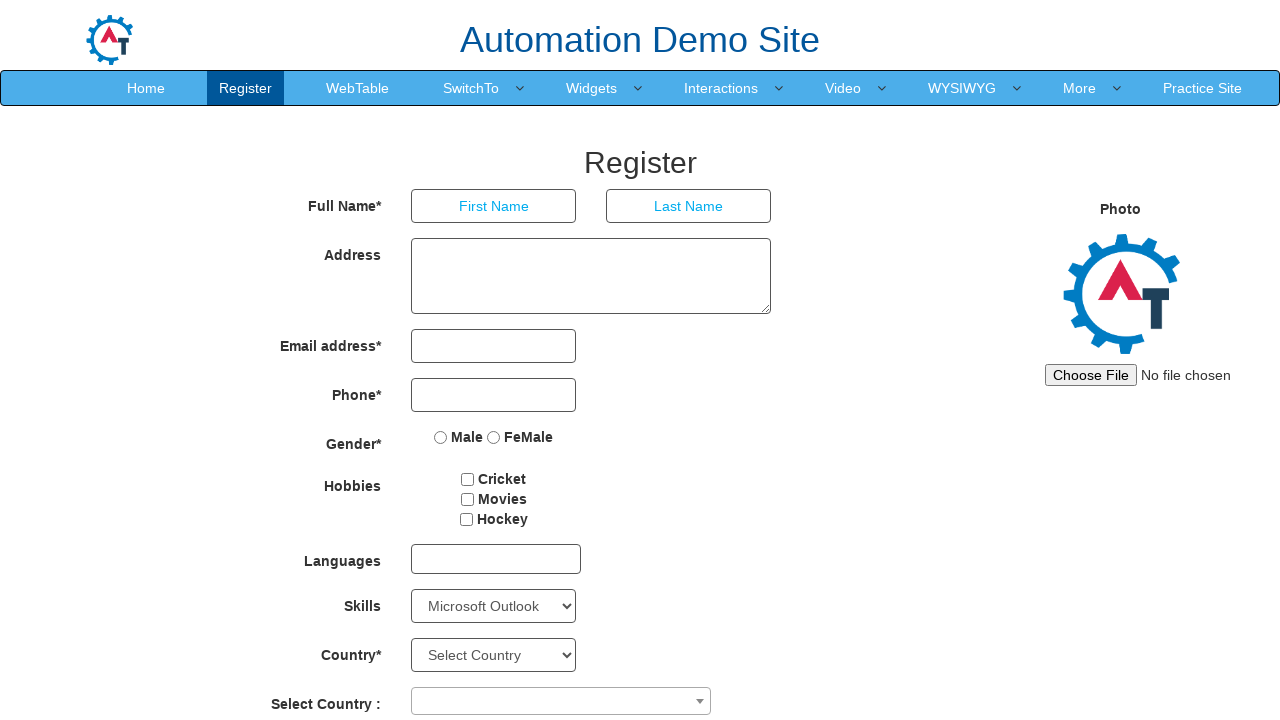

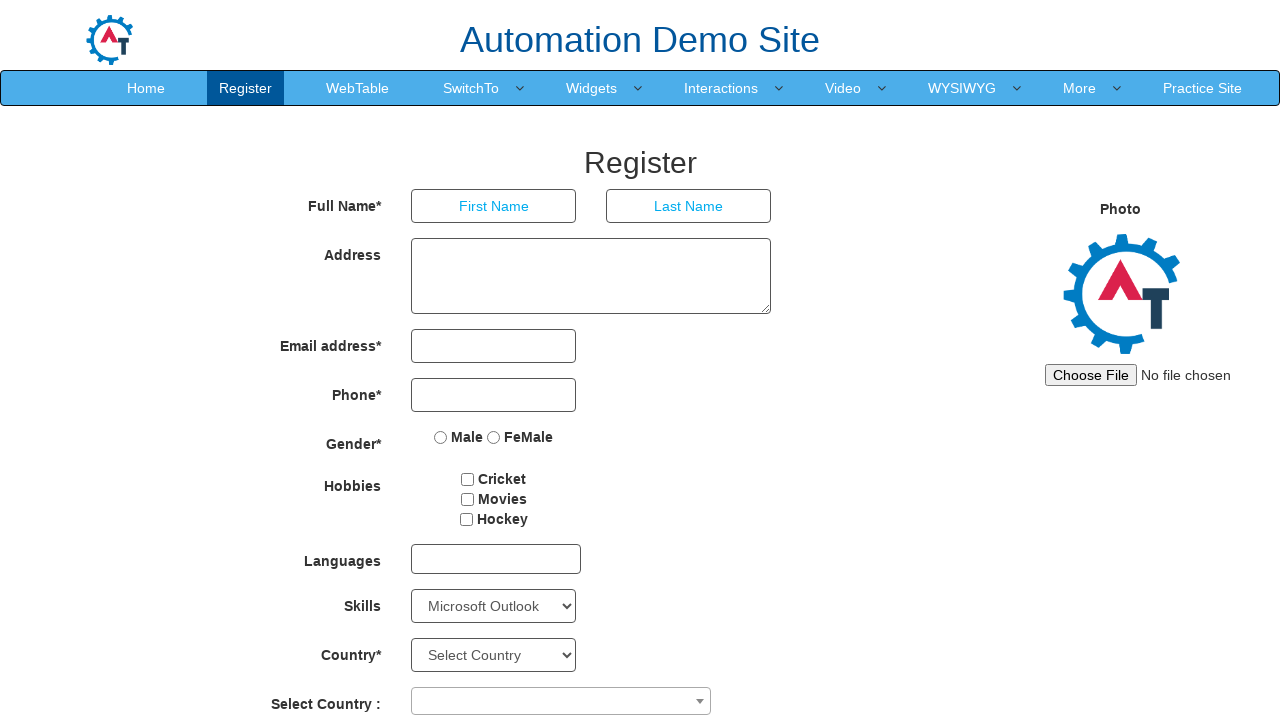